Tests dropdown selection functionality by navigating to a practice page and selecting a currency option from a dropdown menu by index.

Starting URL: https://rahulshettyacademy.com/dropdownsPractise/

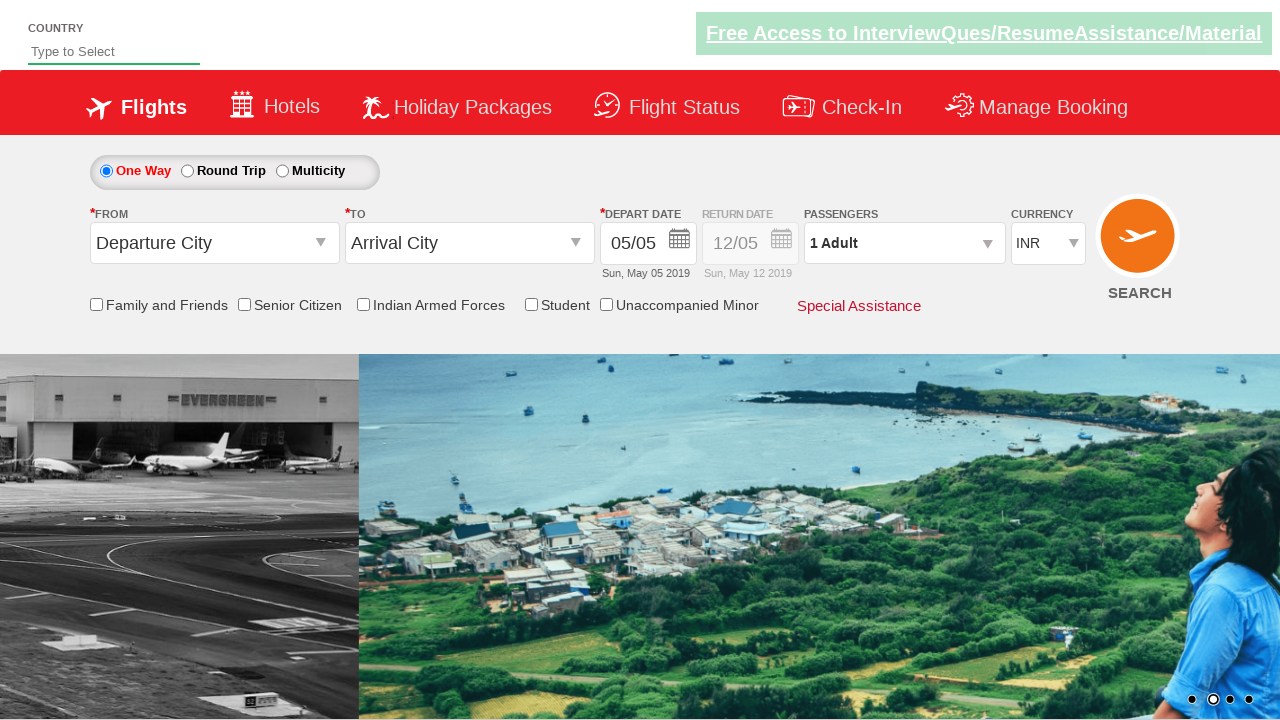

Navigated to dropdown practice page
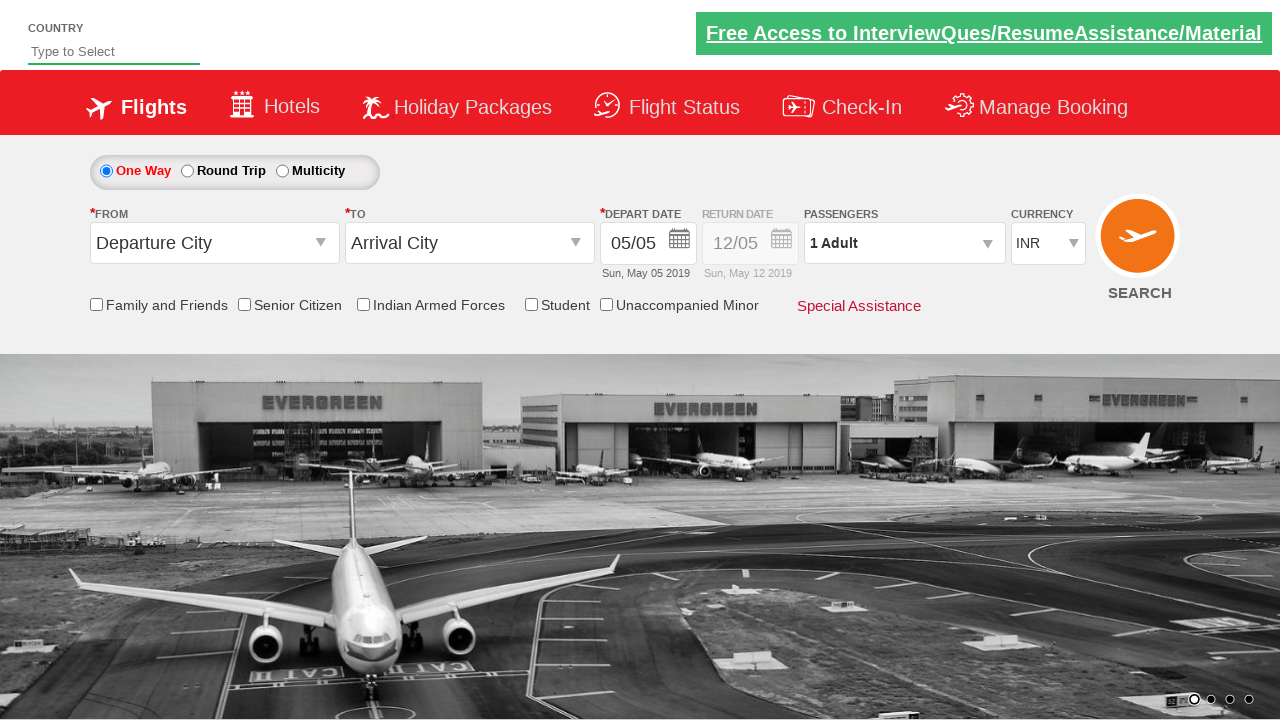

Selected 4th currency option (index 3) from dropdown menu on select#ctl00_mainContent_DropDownListCurrency
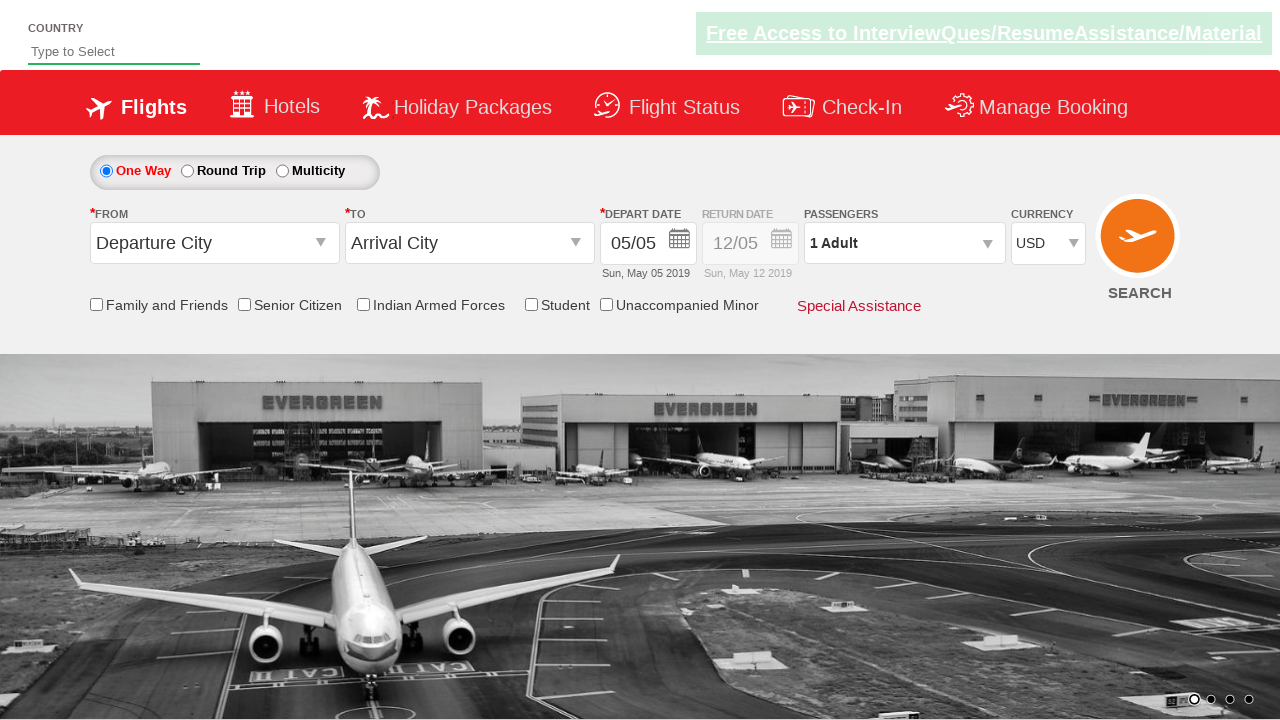

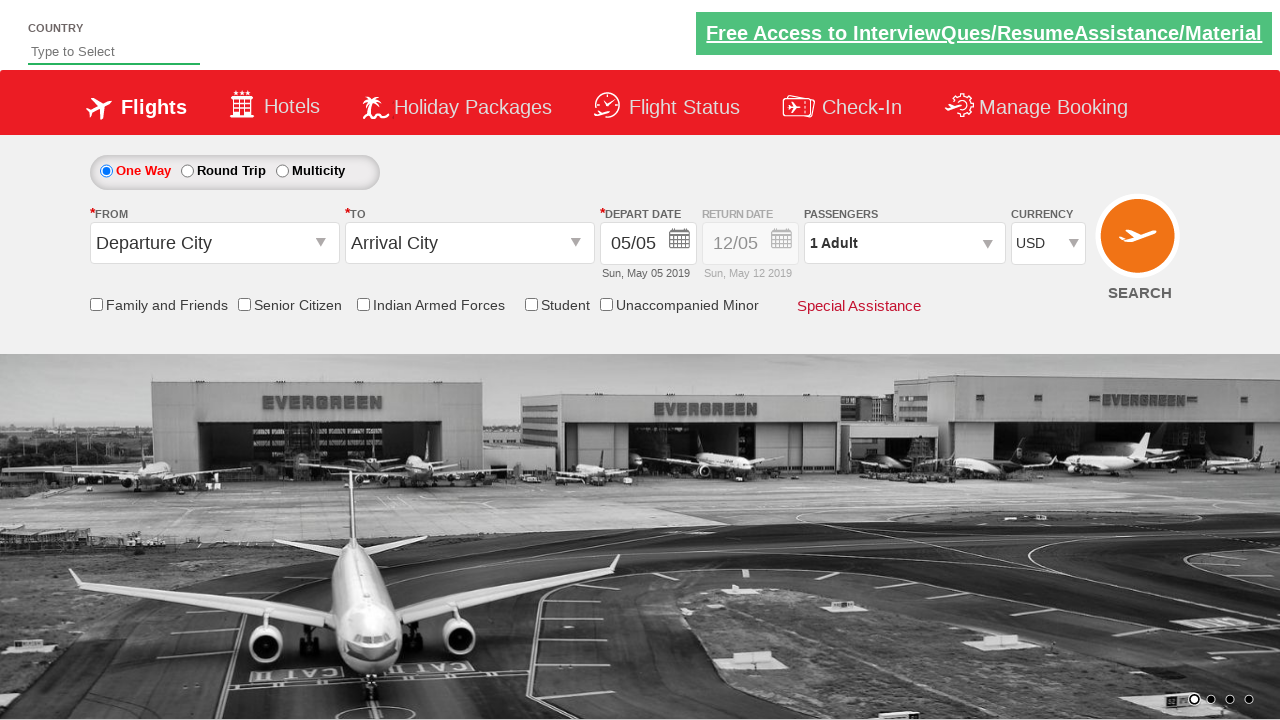